Tests drag and drop functionality on jQuery UI demo page by dragging an element and dropping it onto a target area

Starting URL: https://jqueryui.com/droppable/

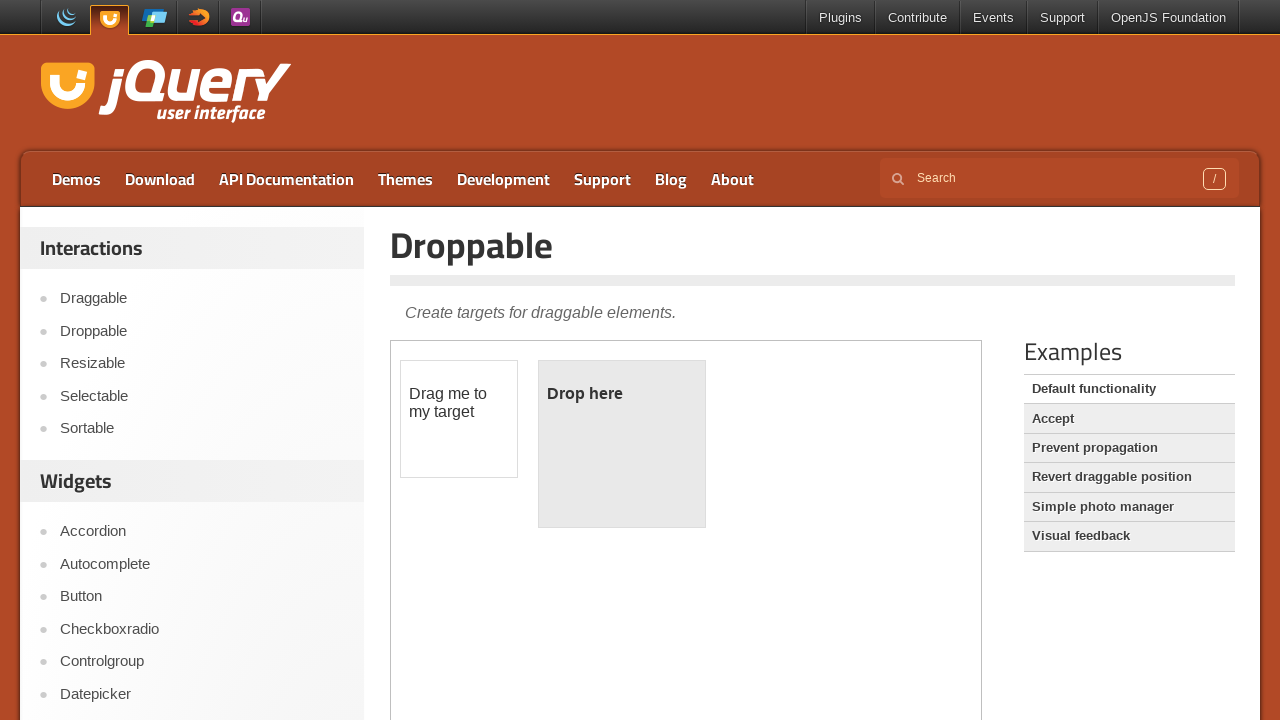

Located the iframe containing the drag and drop demo
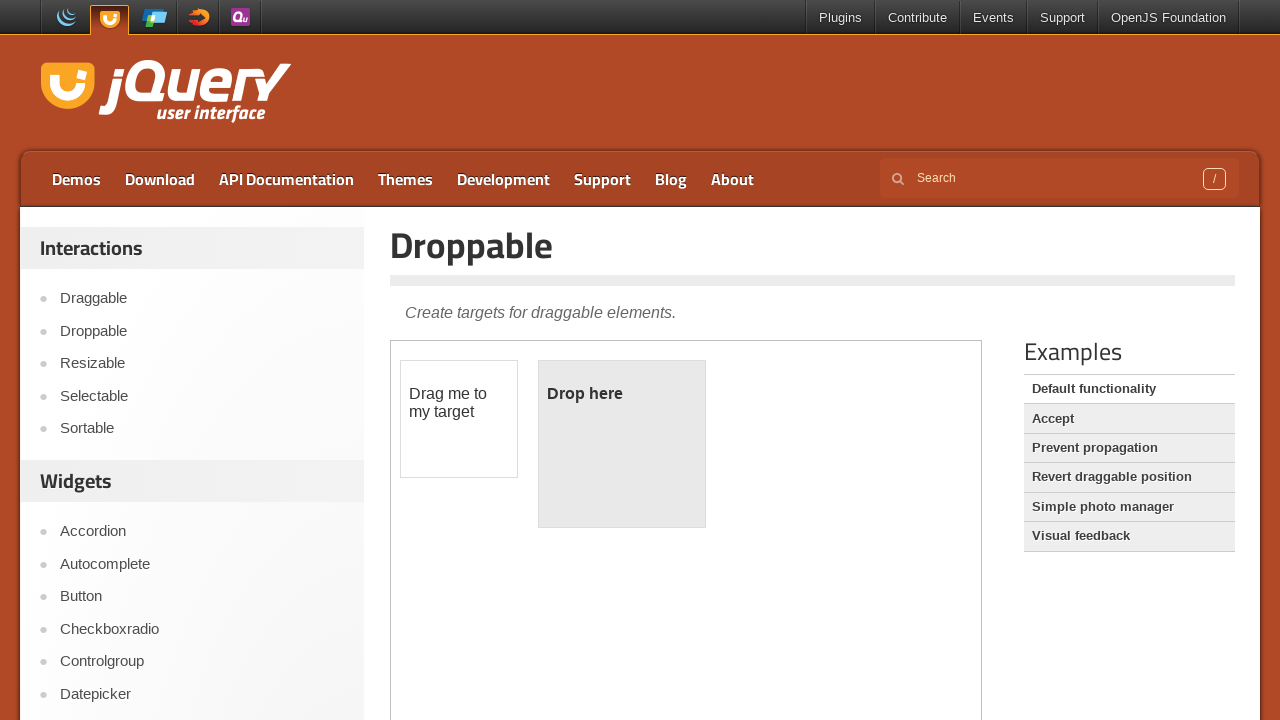

Located the draggable element (#draggable)
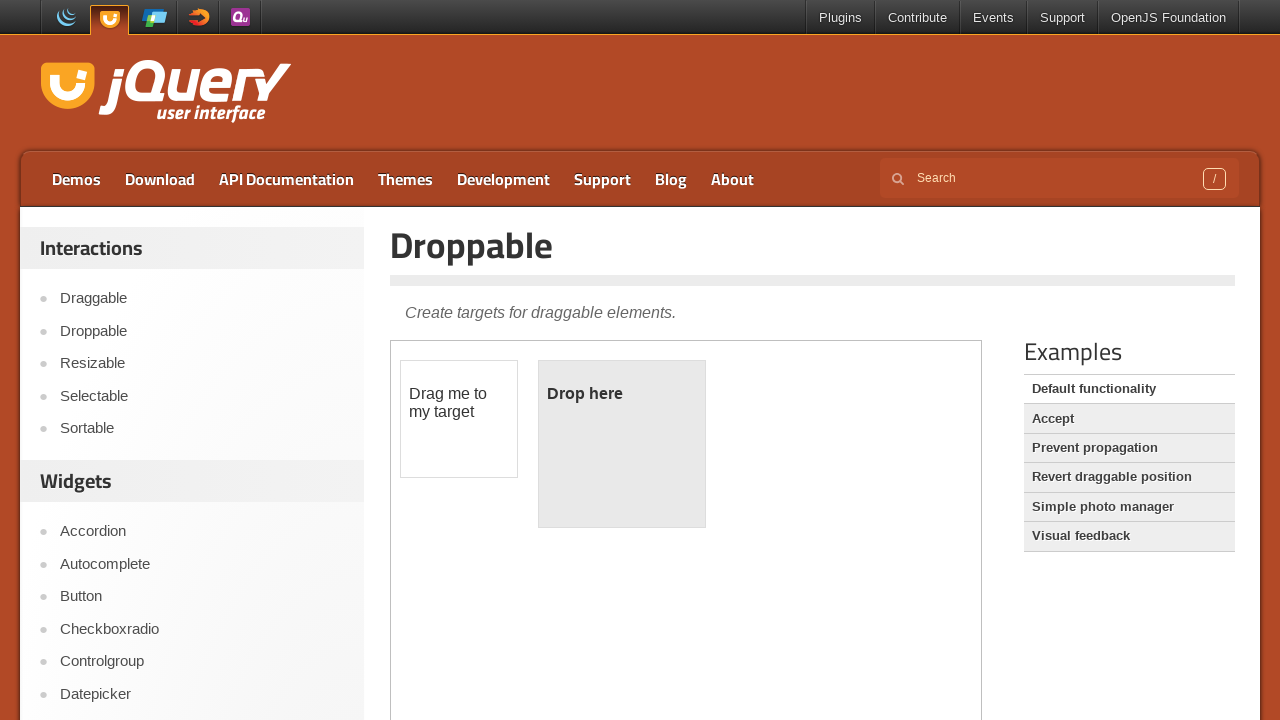

Located the droppable target element (#droppable)
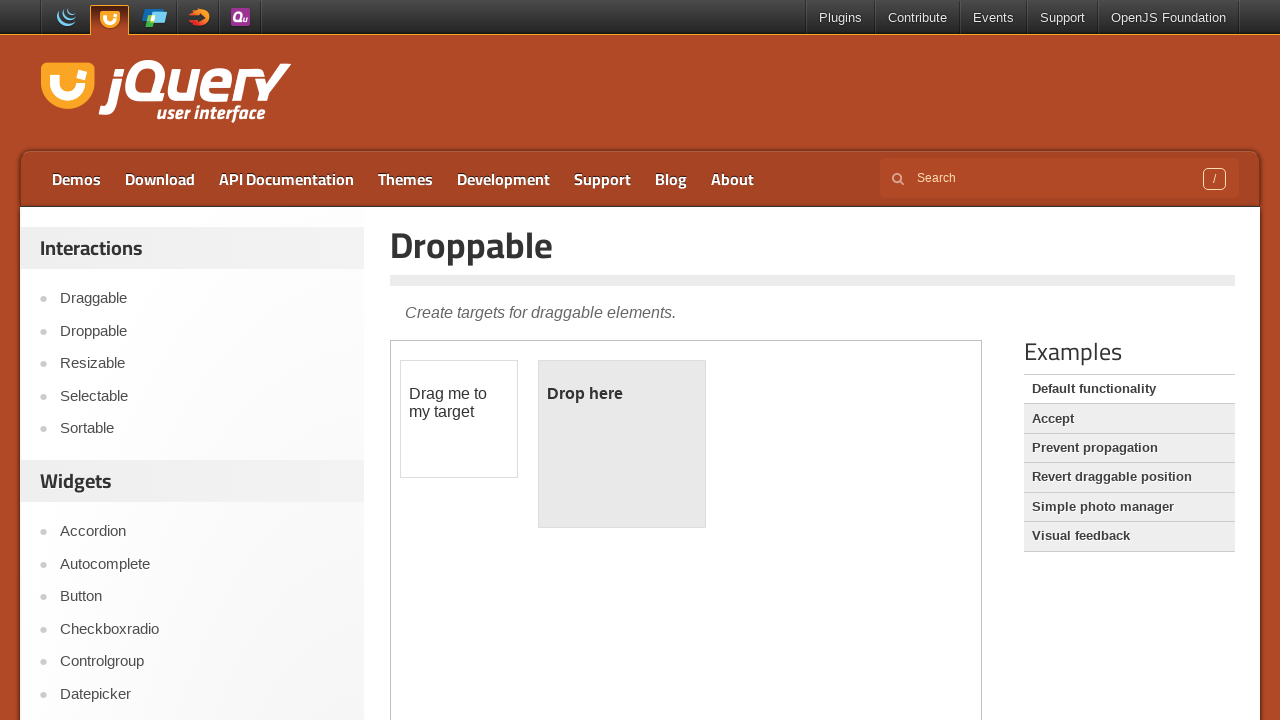

Dragged the draggable element and dropped it onto the droppable area at (622, 444)
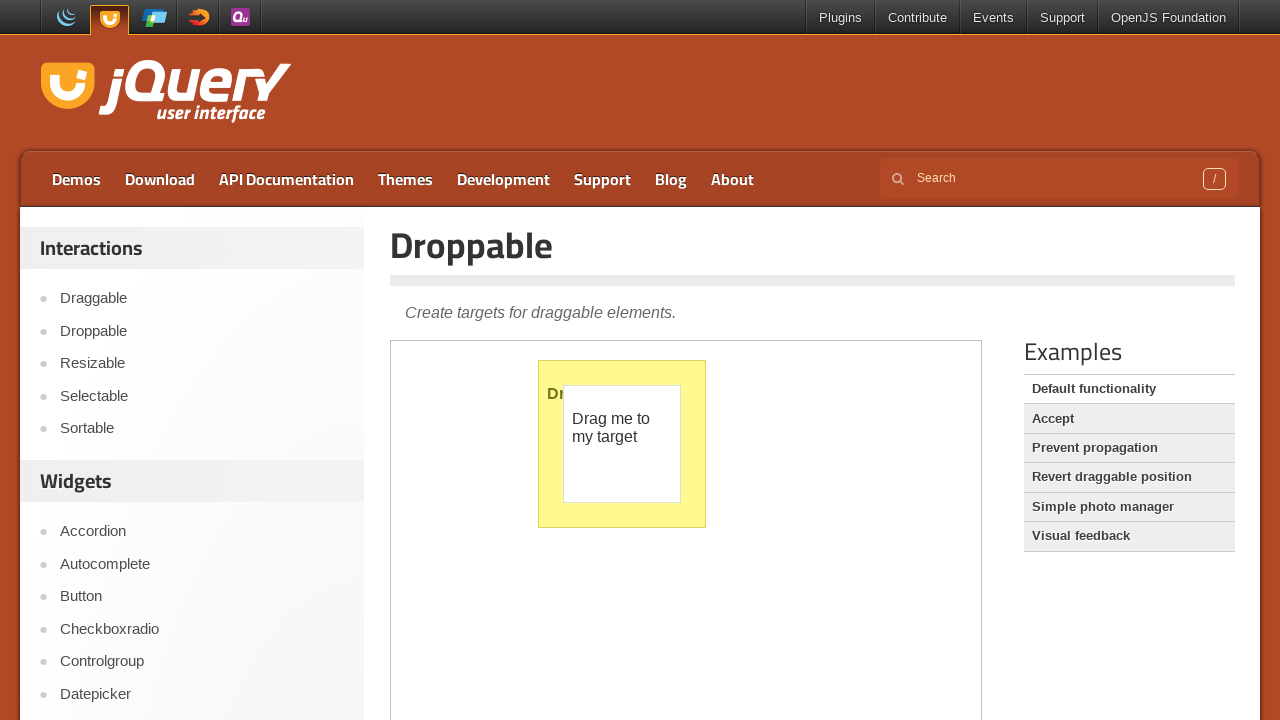

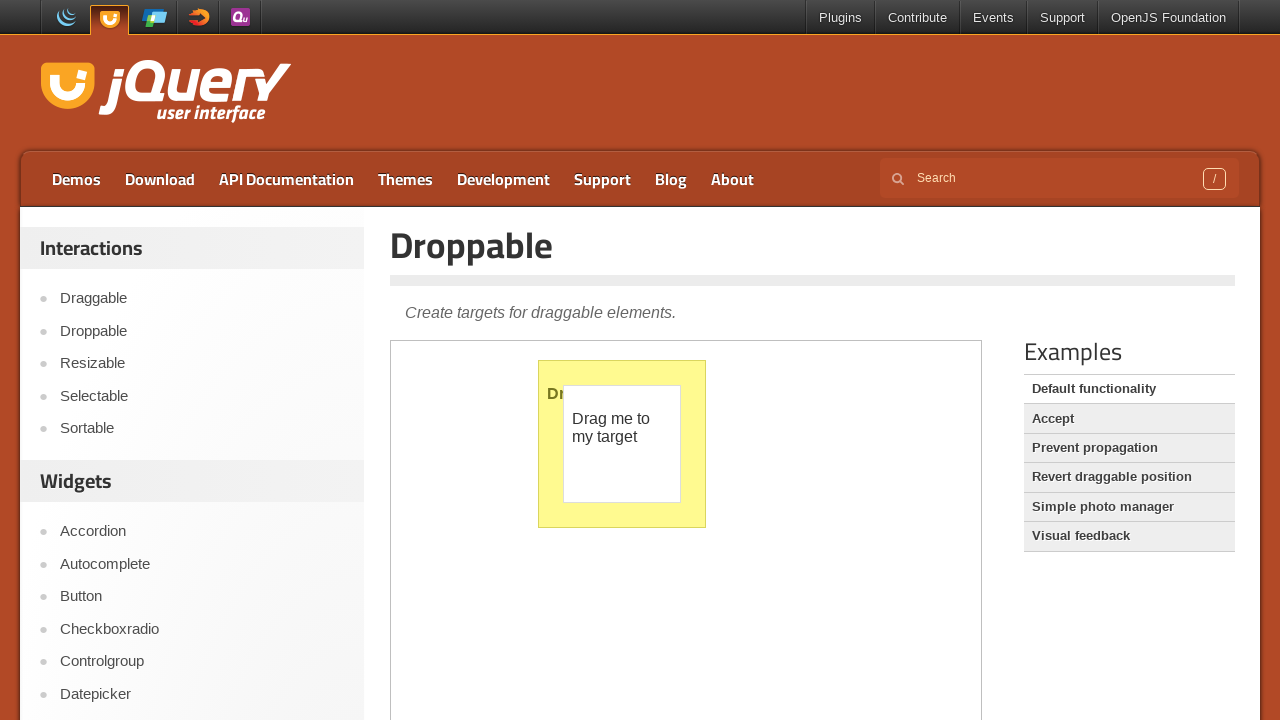